Tests form filling on a Selenium practice page that has dynamic element attributes, filling username, password, confirm password, and email fields before clicking the Sign Up button and verifying the success message.

Starting URL: https://v1.training-support.net/selenium/dynamic-attributes

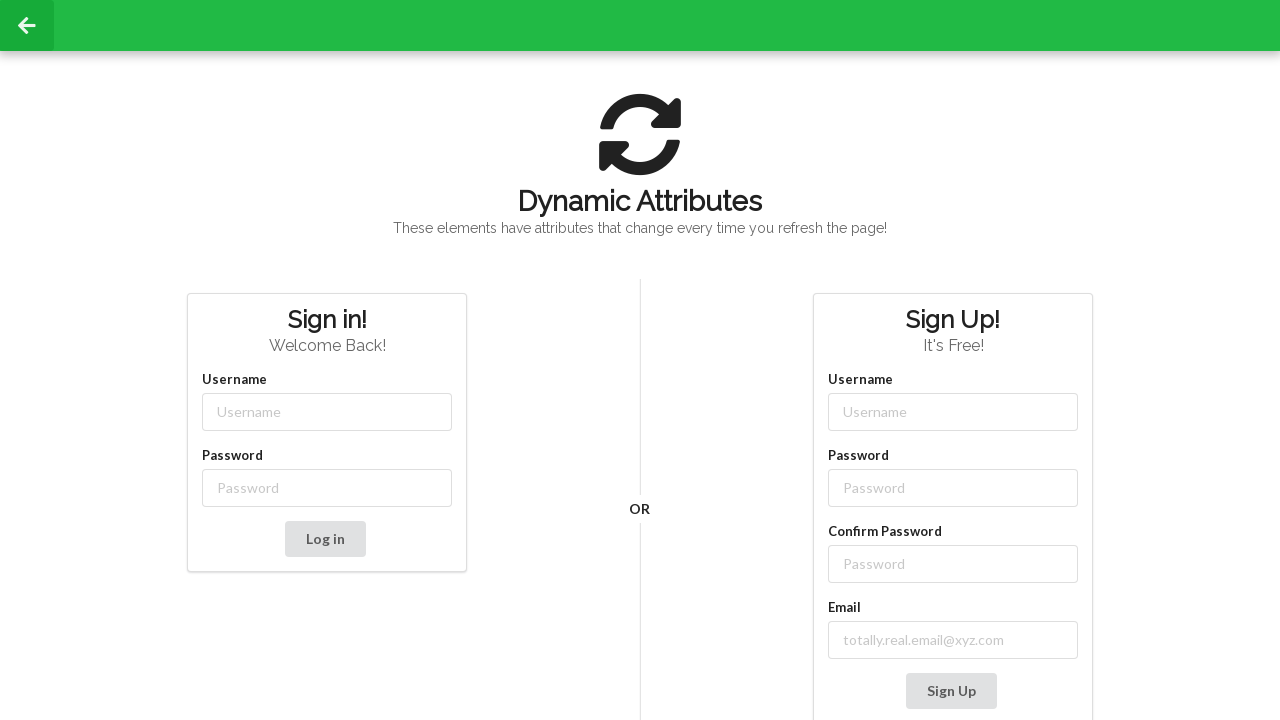

Filled username field with 'Deku' on input[class*='-username']
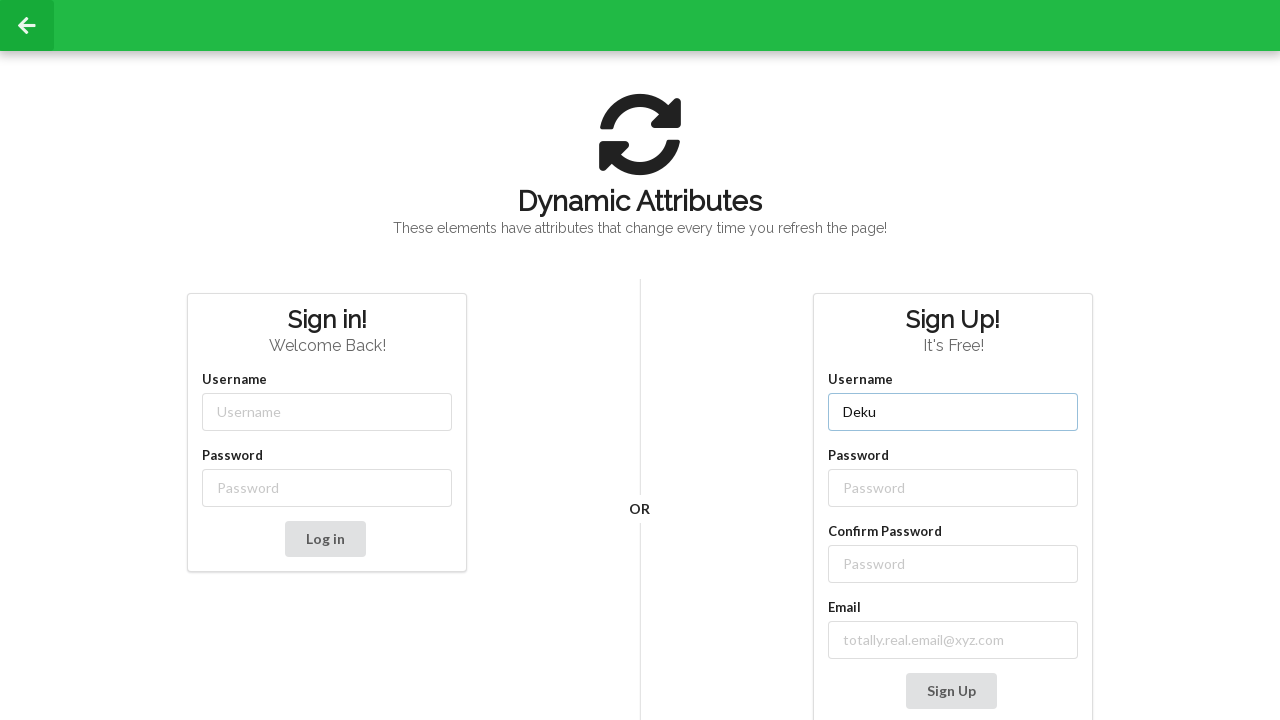

Filled password field with 'PlusUltra!' on input[class*='-password']
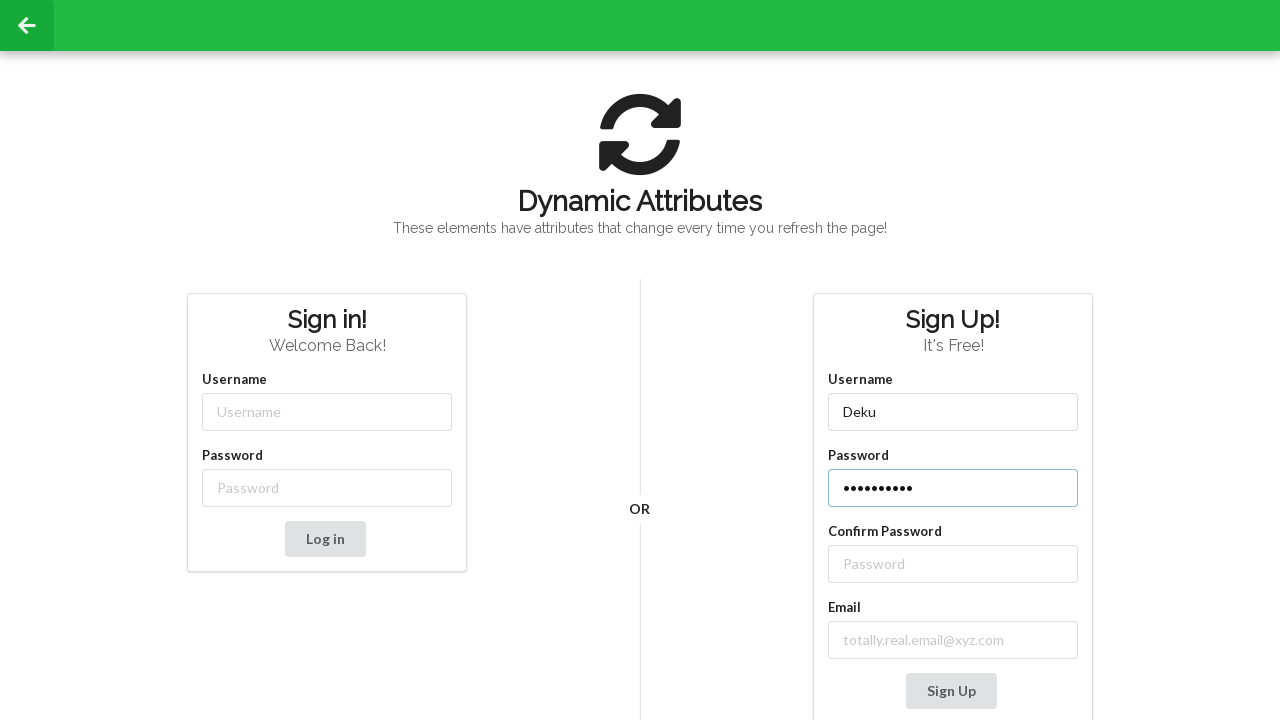

Filled confirm password field with 'PlusUltra!' on //label[contains(text(), 'Confirm Password')]//following::input
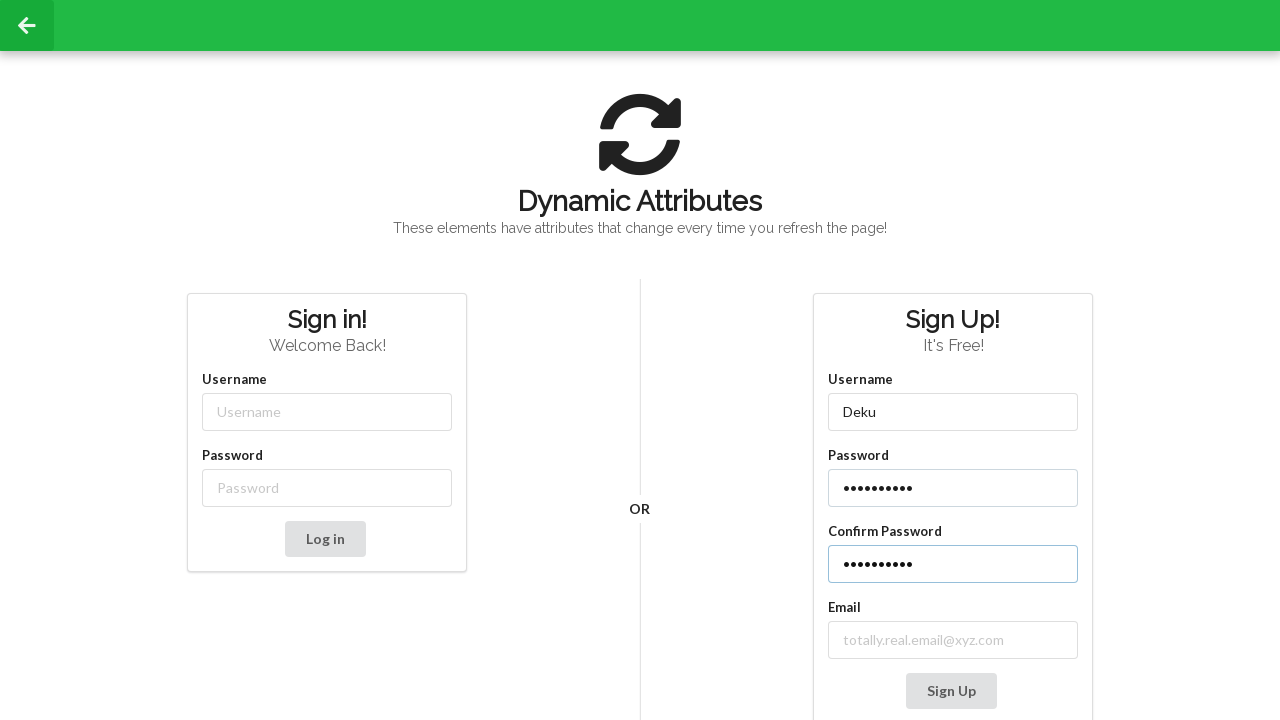

Filled email field with 'deku@ua.edu' on input[class*='email-']
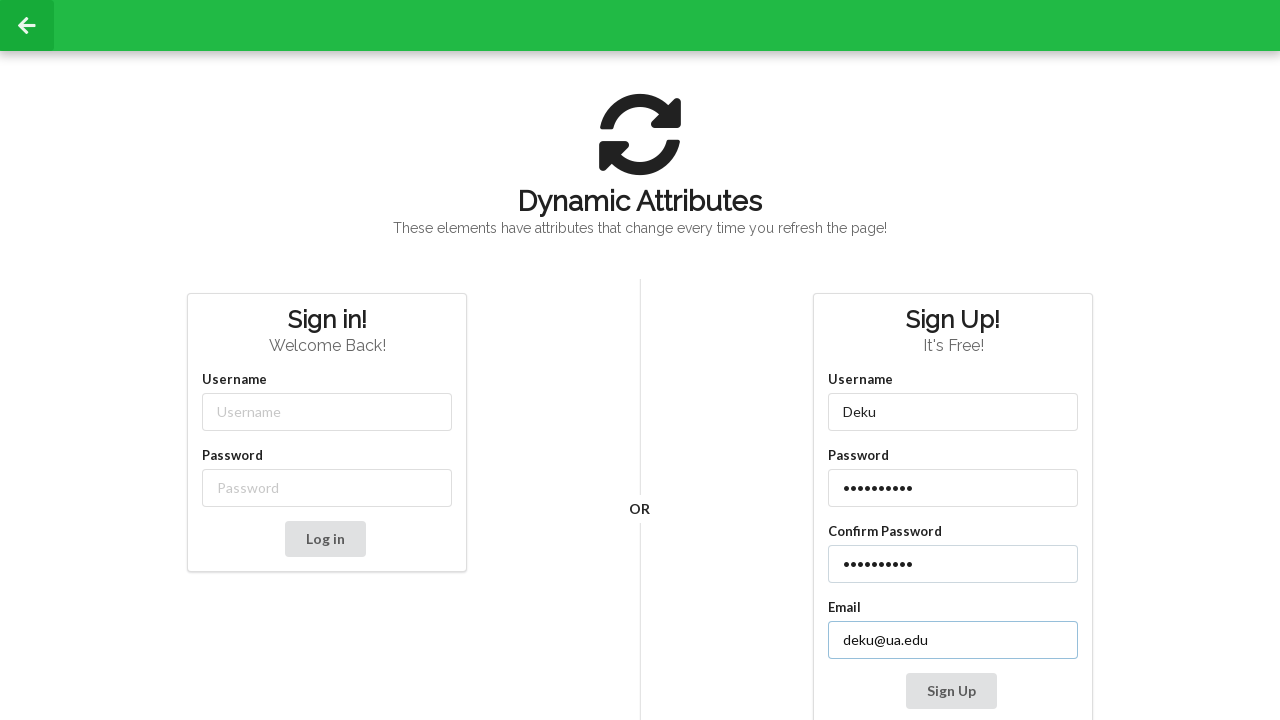

Clicked Sign Up button at (951, 691) on button:has-text('Sign Up')
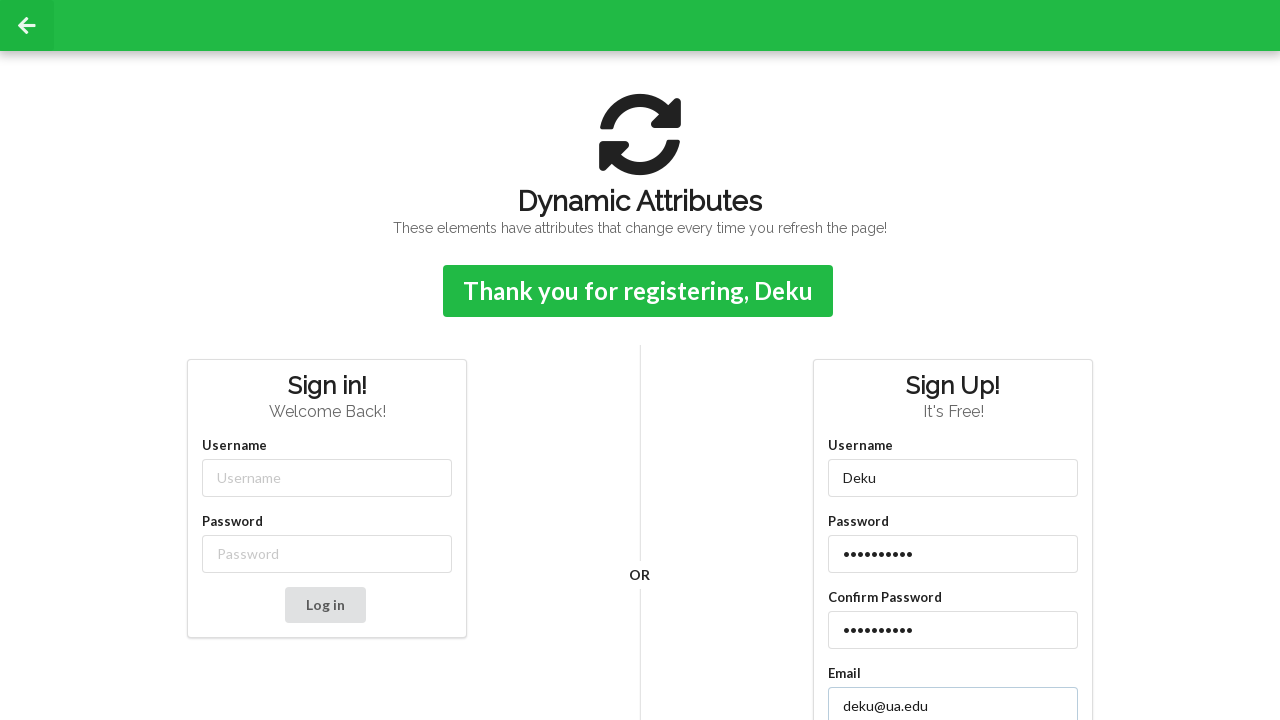

Confirmed that success message appeared
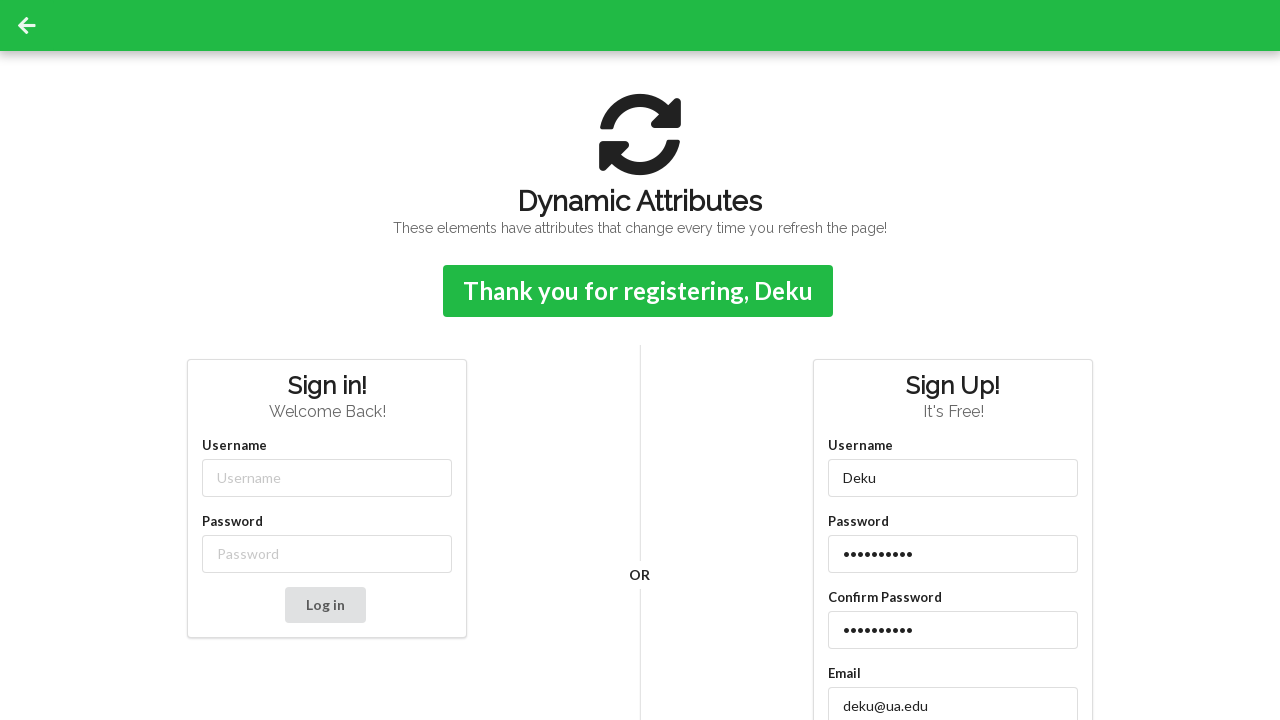

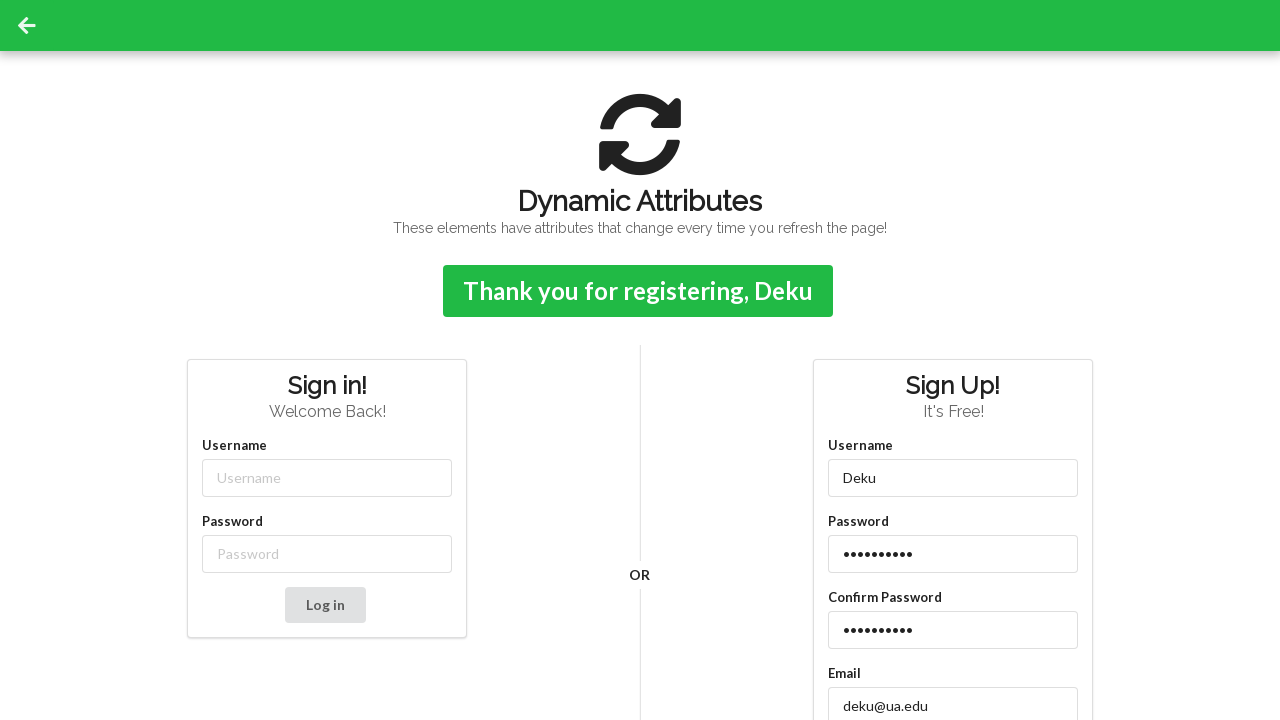